Tests that the counter displays the correct number of todo items as items are added

Starting URL: https://demo.playwright.dev/todomvc

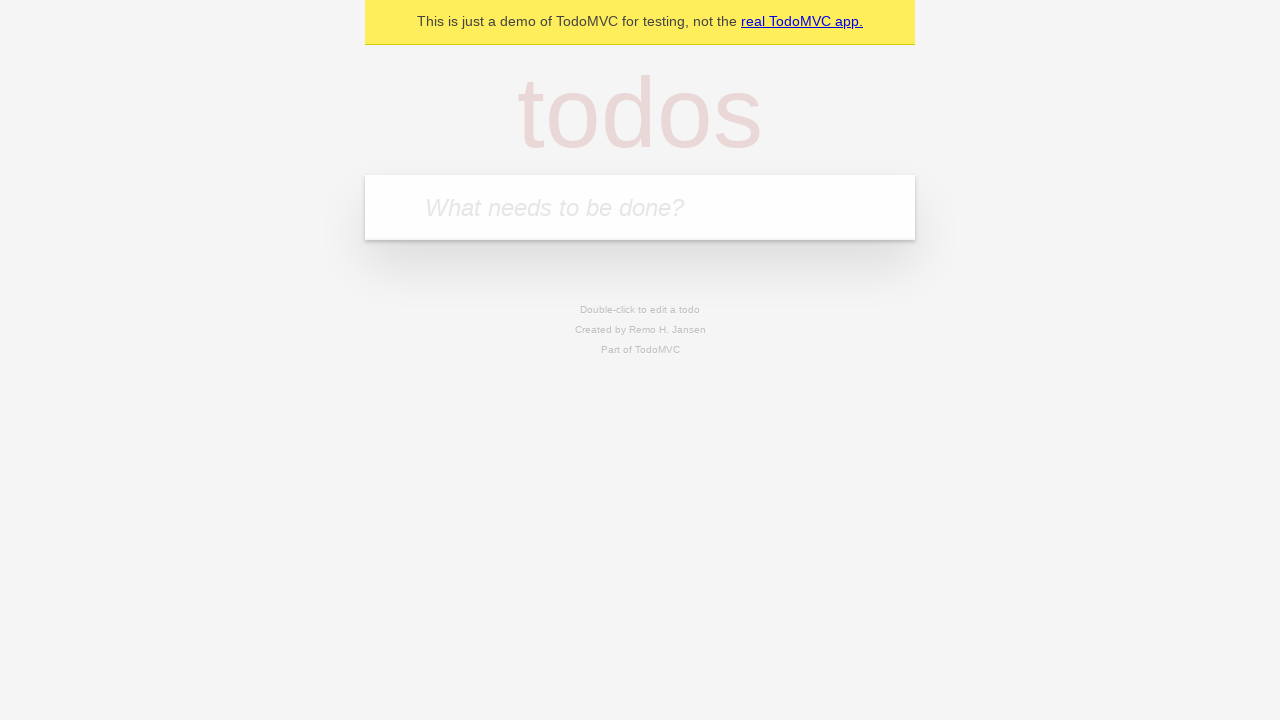

Filled todo input with 'buy some cheese' on internal:attr=[placeholder="What needs to be done?"i]
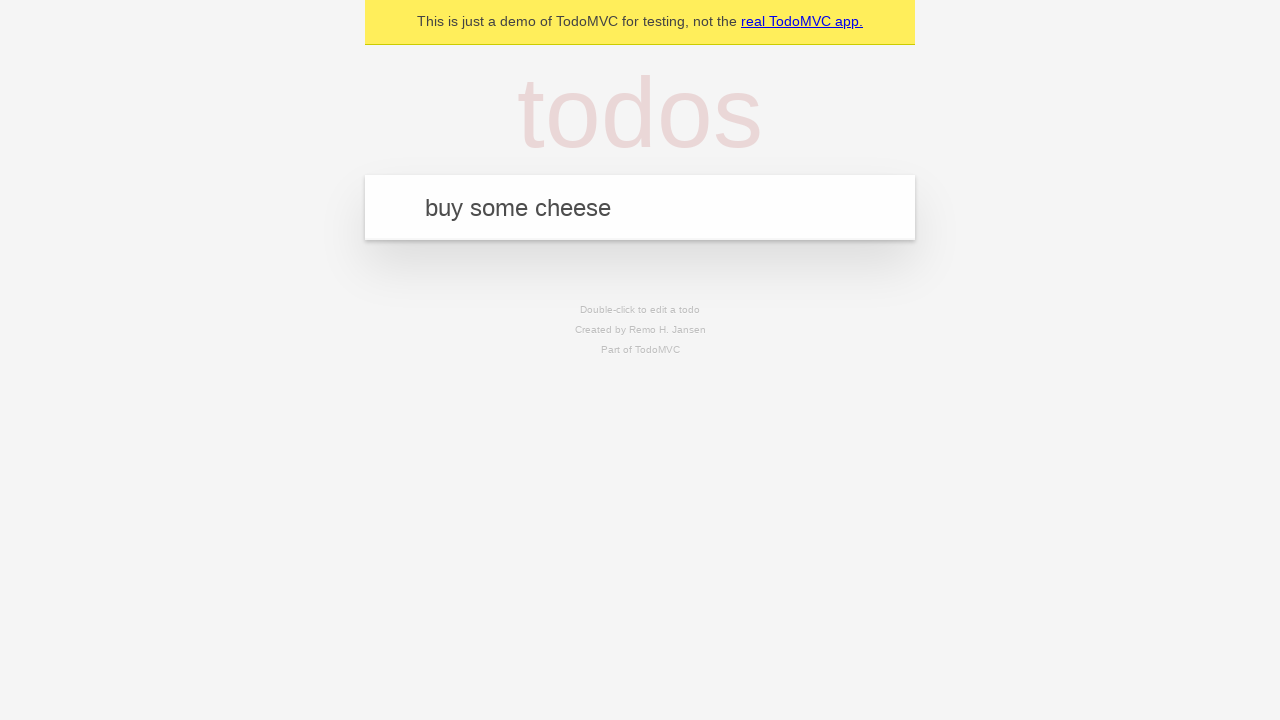

Pressed Enter to add first todo item on internal:attr=[placeholder="What needs to be done?"i]
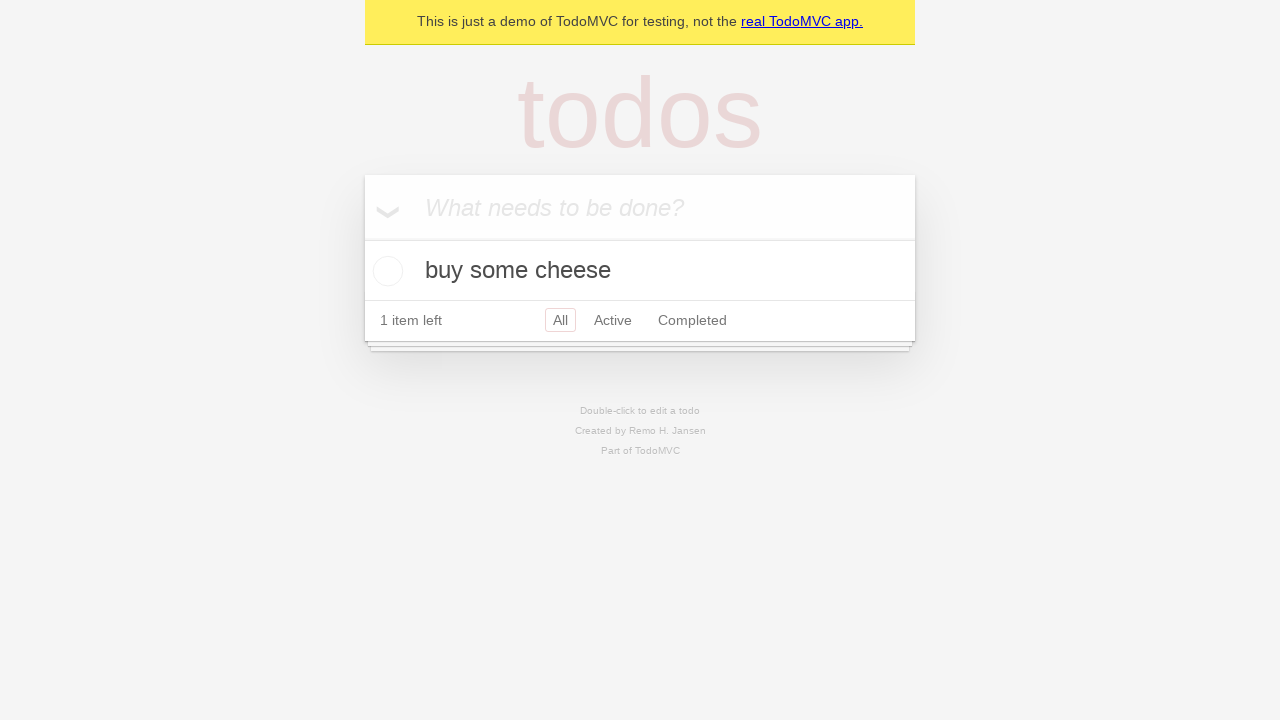

Todo counter element appeared after adding first item
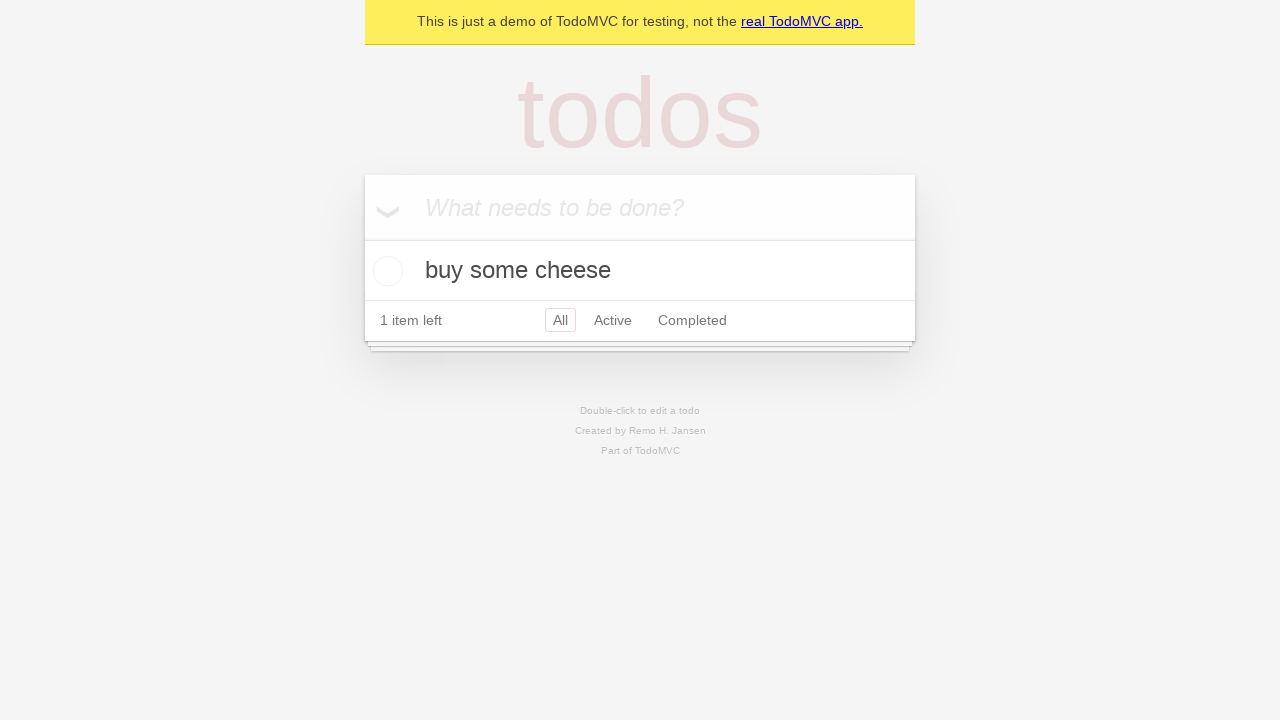

Filled todo input with 'feed the cat' on internal:attr=[placeholder="What needs to be done?"i]
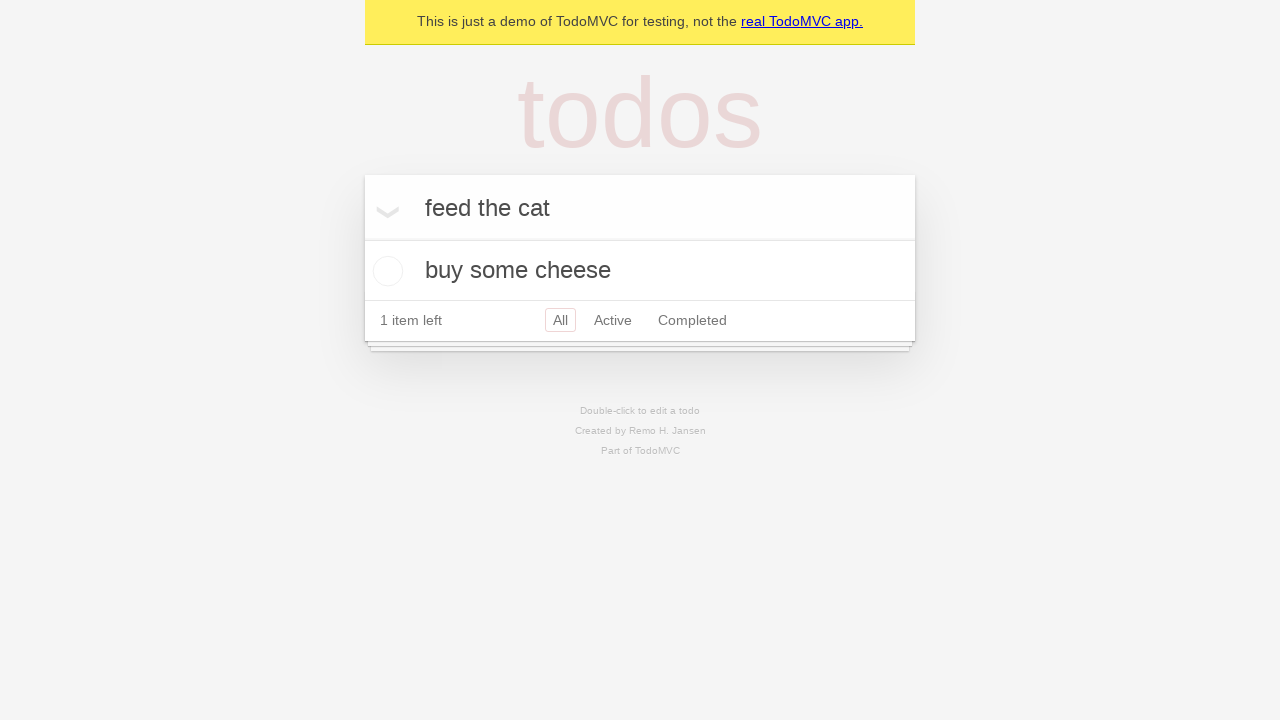

Pressed Enter to add second todo item on internal:attr=[placeholder="What needs to be done?"i]
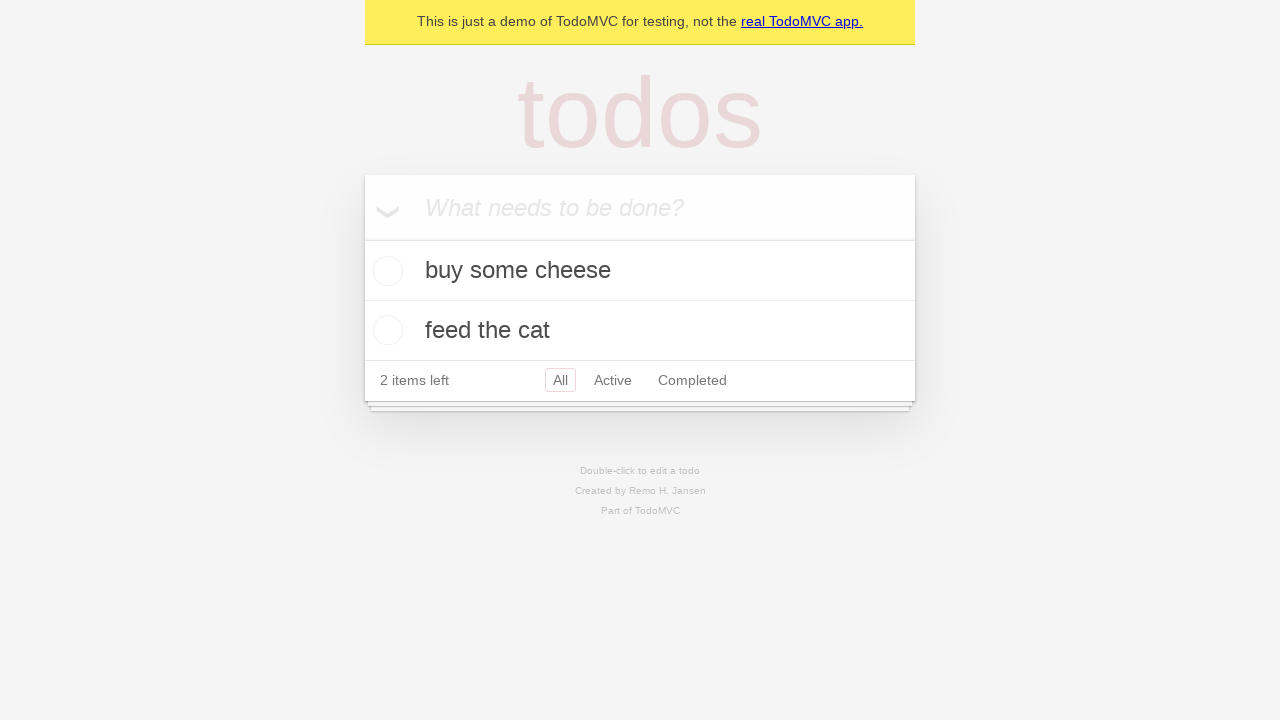

Waited 300ms for counter to update with second todo item
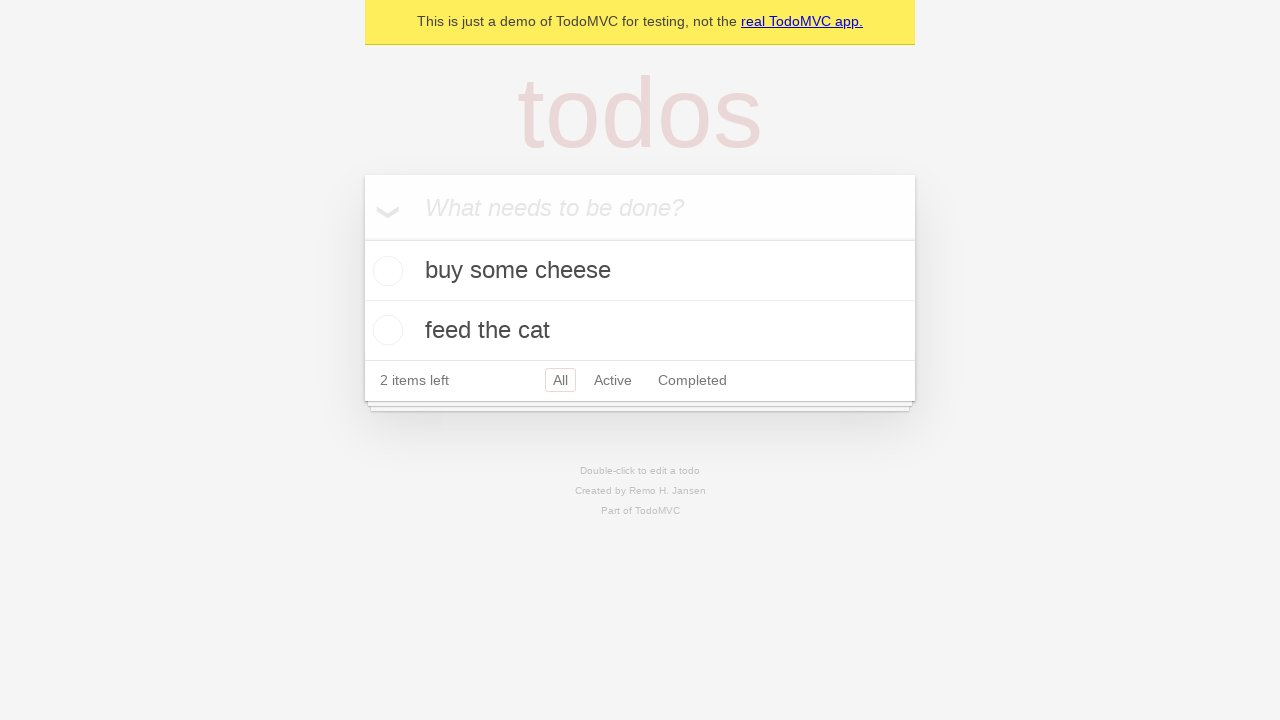

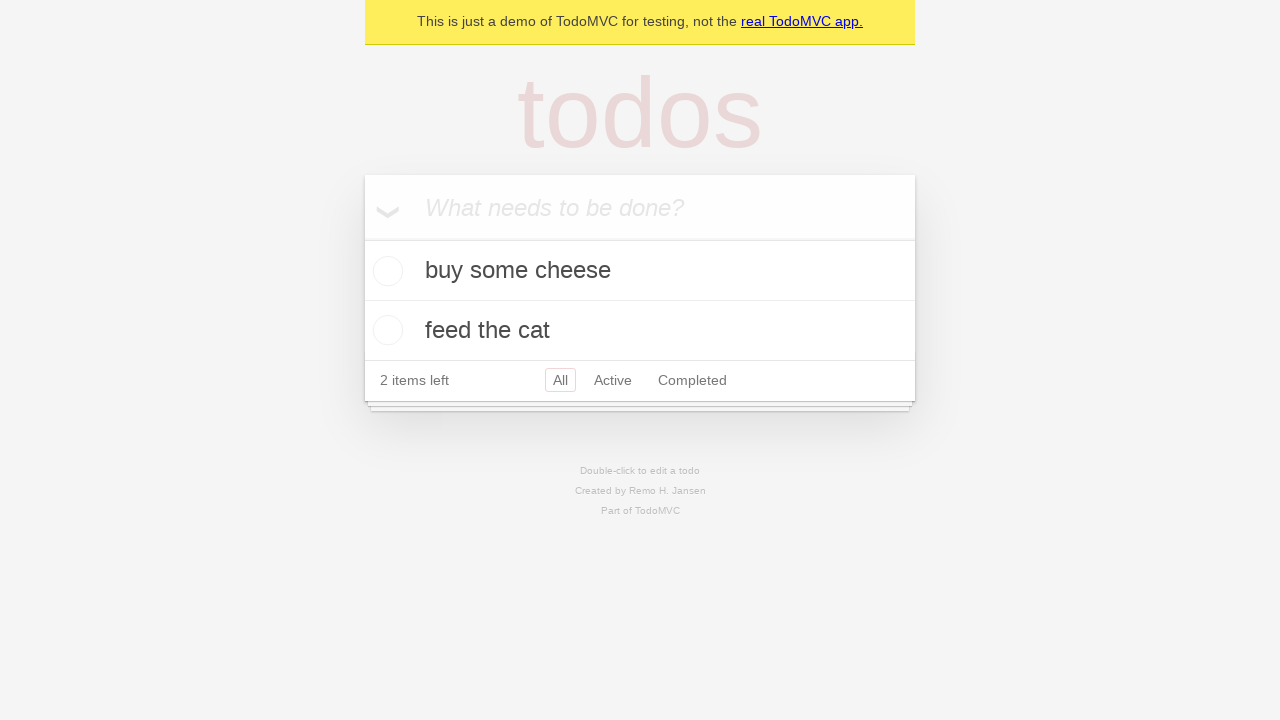